Tests dynamic checkbox visibility by toggling it on and off, then interacting with the checkbox when visible

Starting URL: https://v1.training-support.net/selenium/dynamic-controls

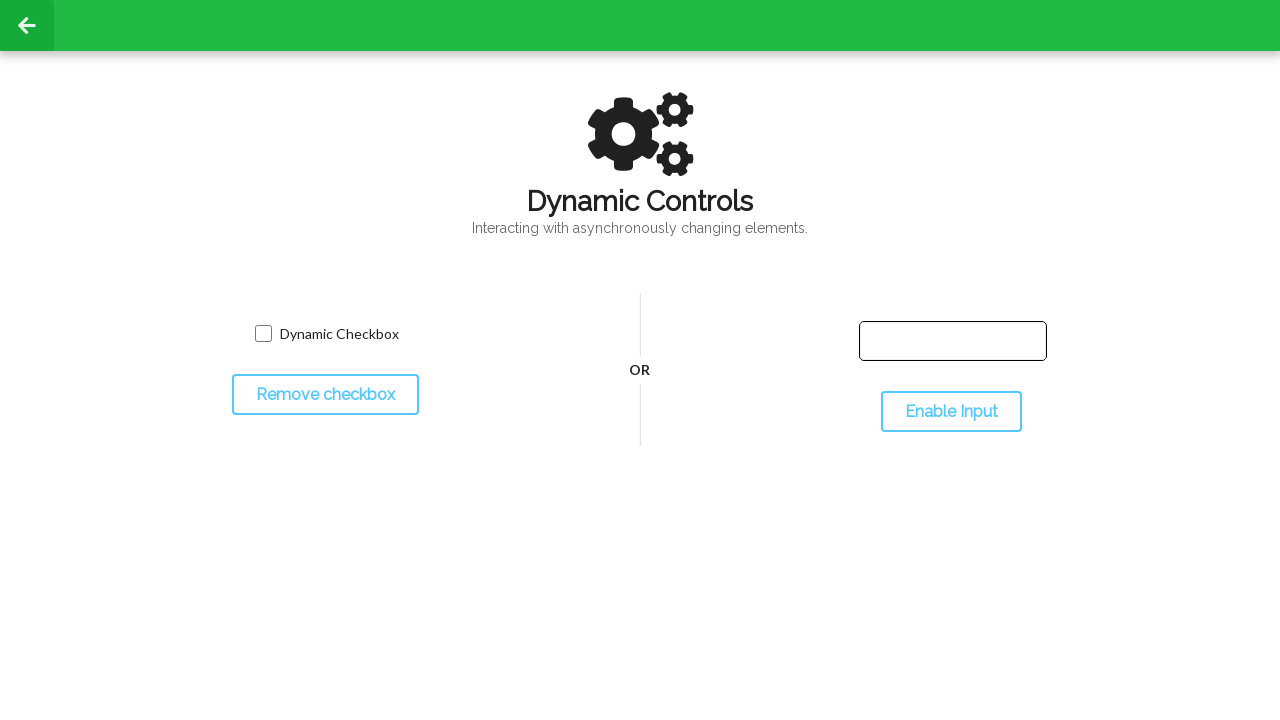

Clicked toggle button to hide checkbox at (325, 395) on #toggleCheckbox
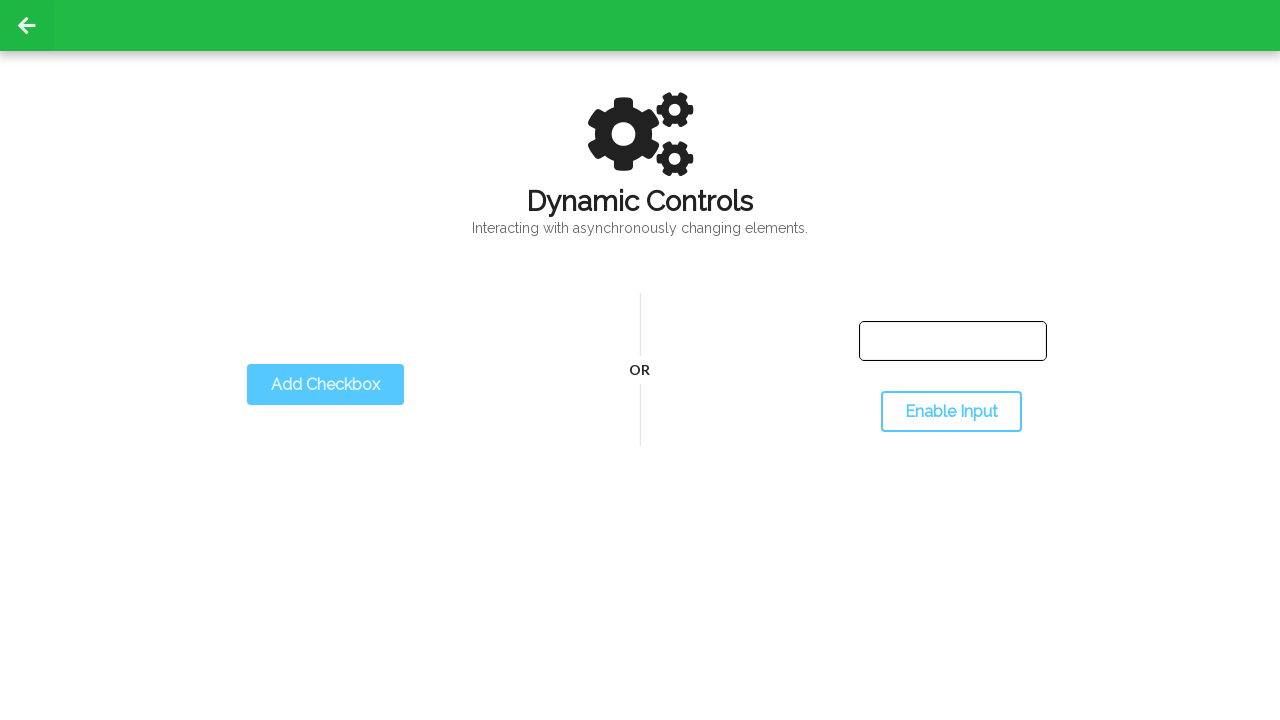

Checkbox became invisible
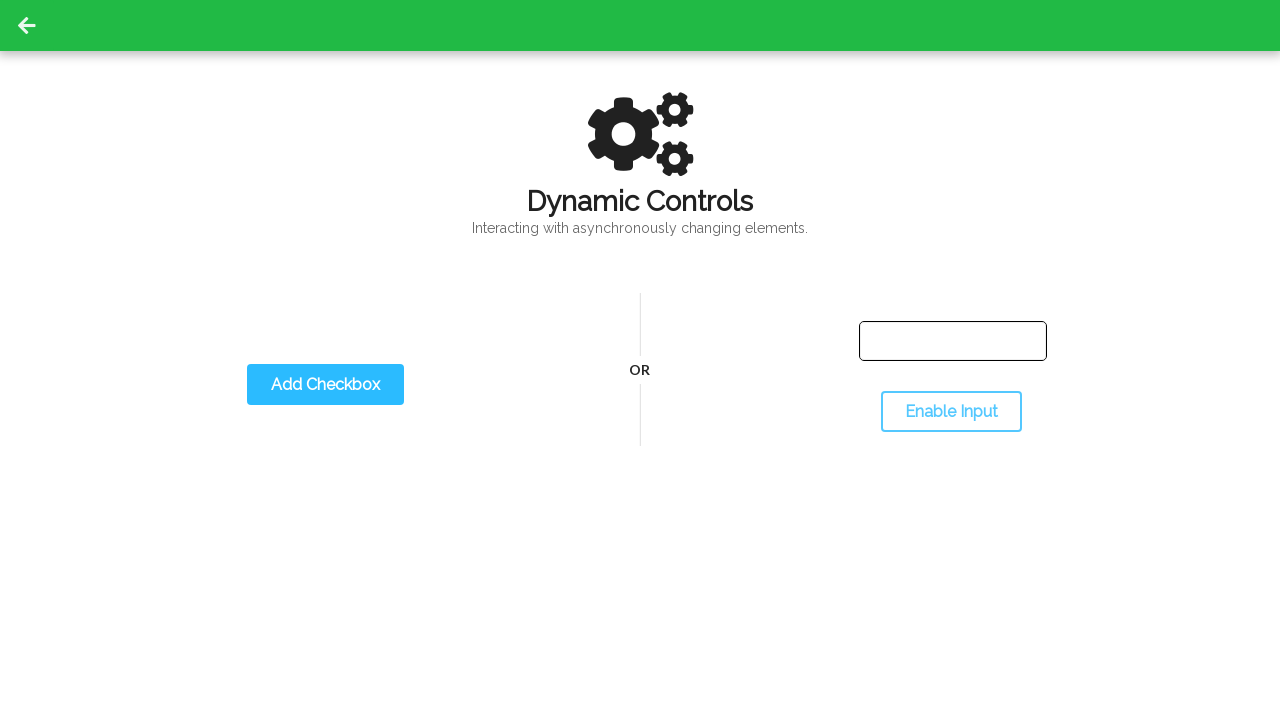

Clicked toggle button to show checkbox again at (325, 385) on #toggleCheckbox
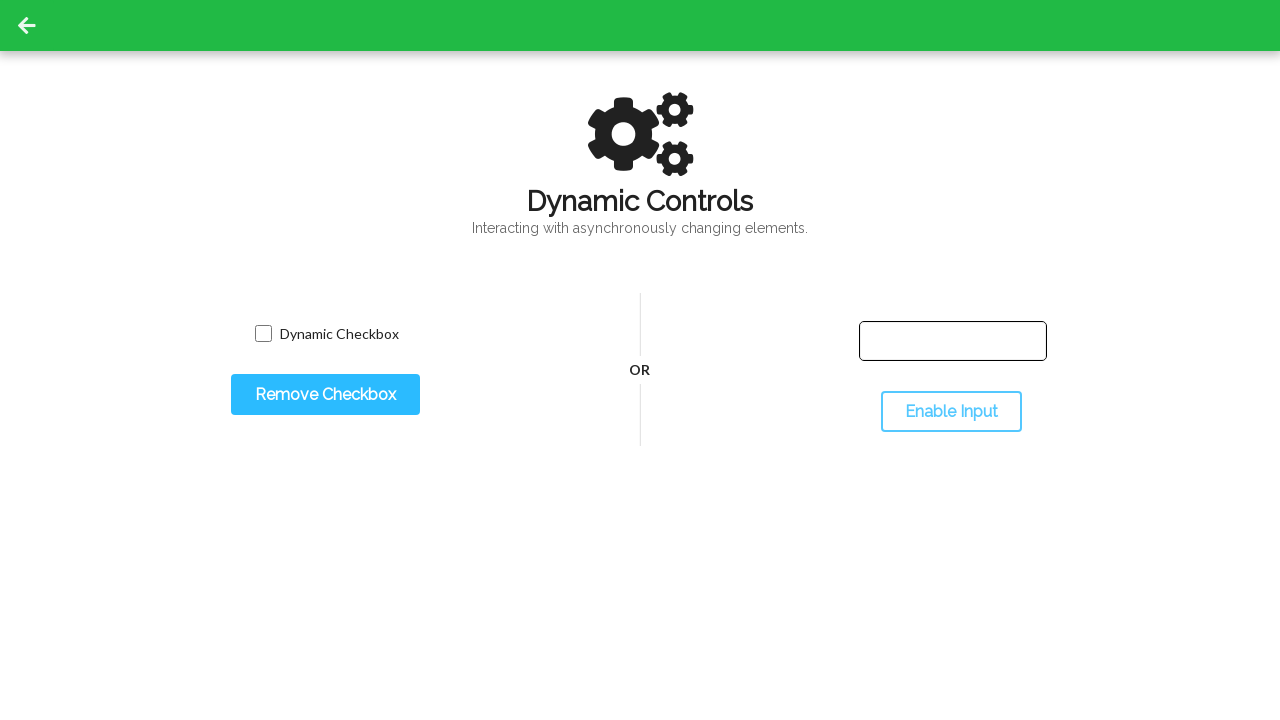

Checkbox became visible
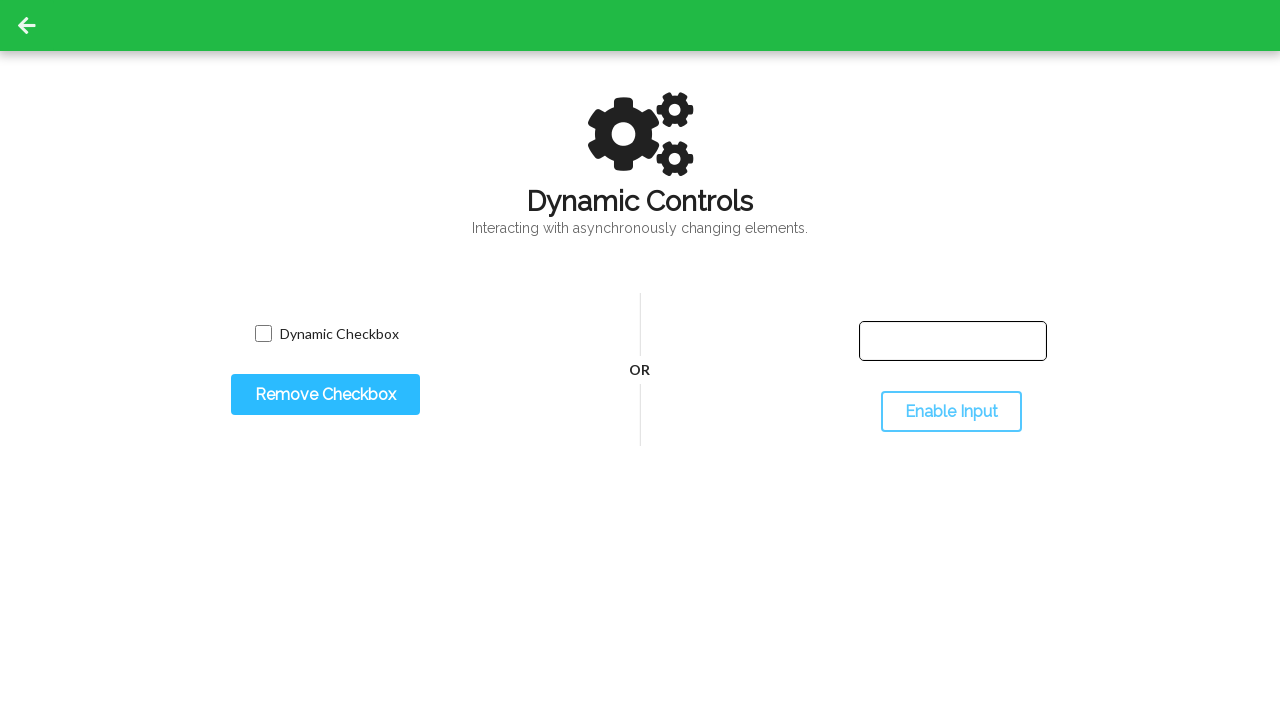

Clicked the checkbox input to select it at (263, 334) on xpath=//div[@id='dynamicCheckbox']/input
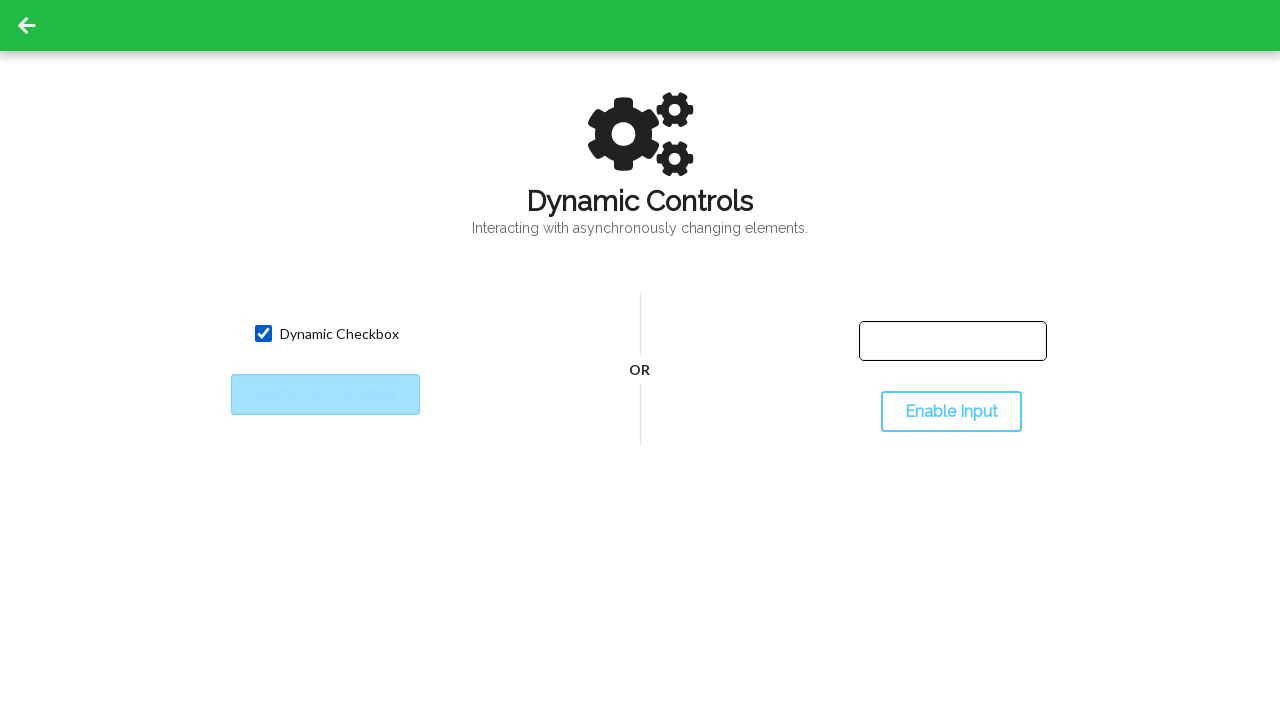

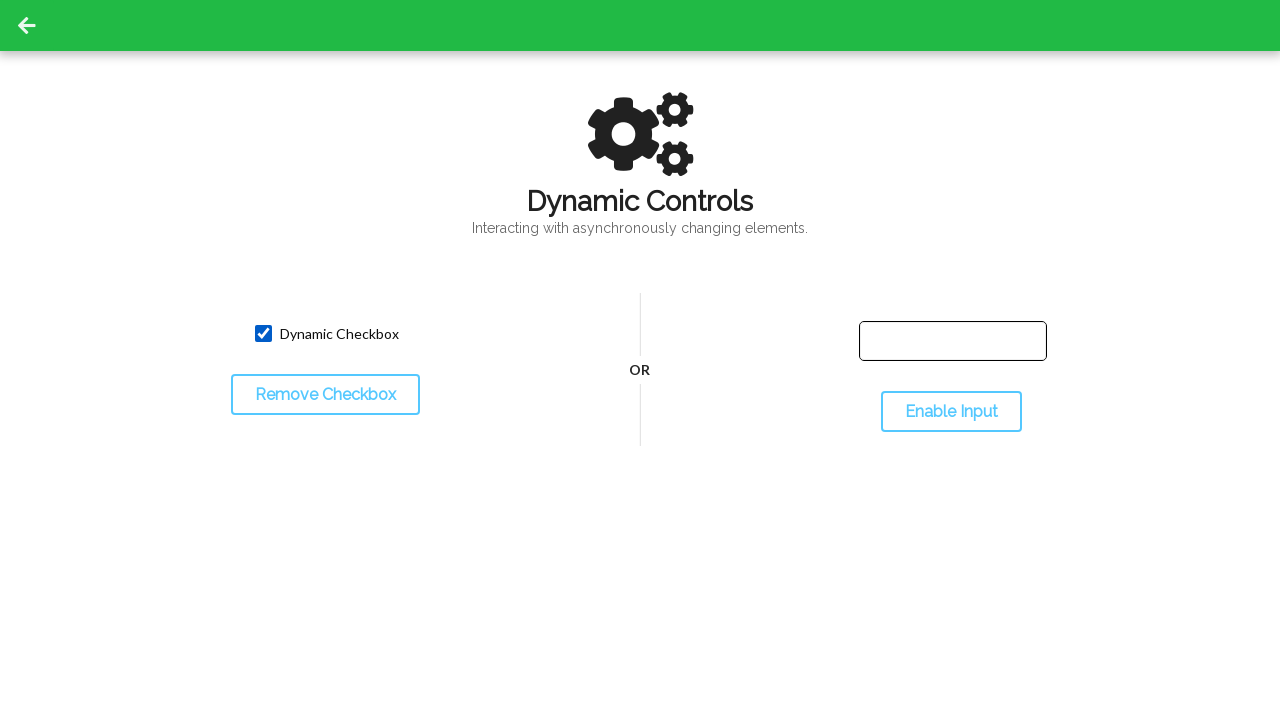